Tests data table sorting by clicking the Due column header twice to sort in descending order (table without class attributes)

Starting URL: http://the-internet.herokuapp.com/tables

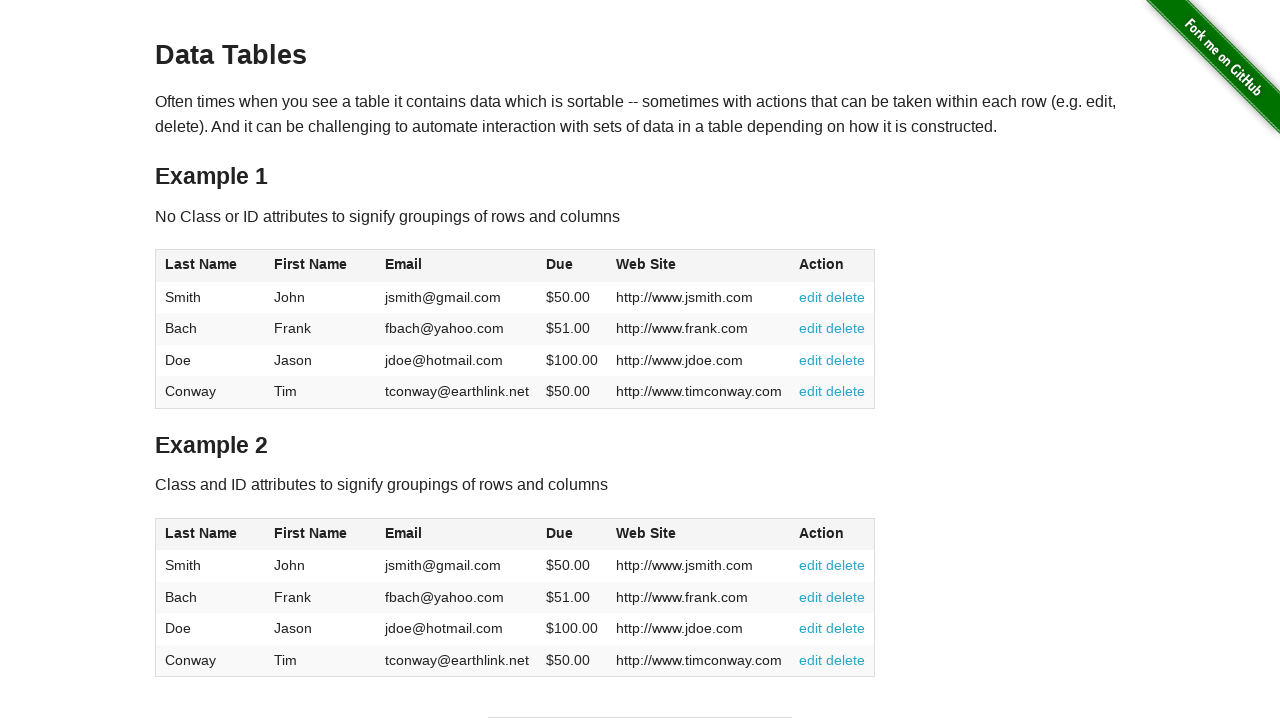

Clicked Due column header to sort ascending at (572, 266) on #table1 thead tr th:nth-of-type(4)
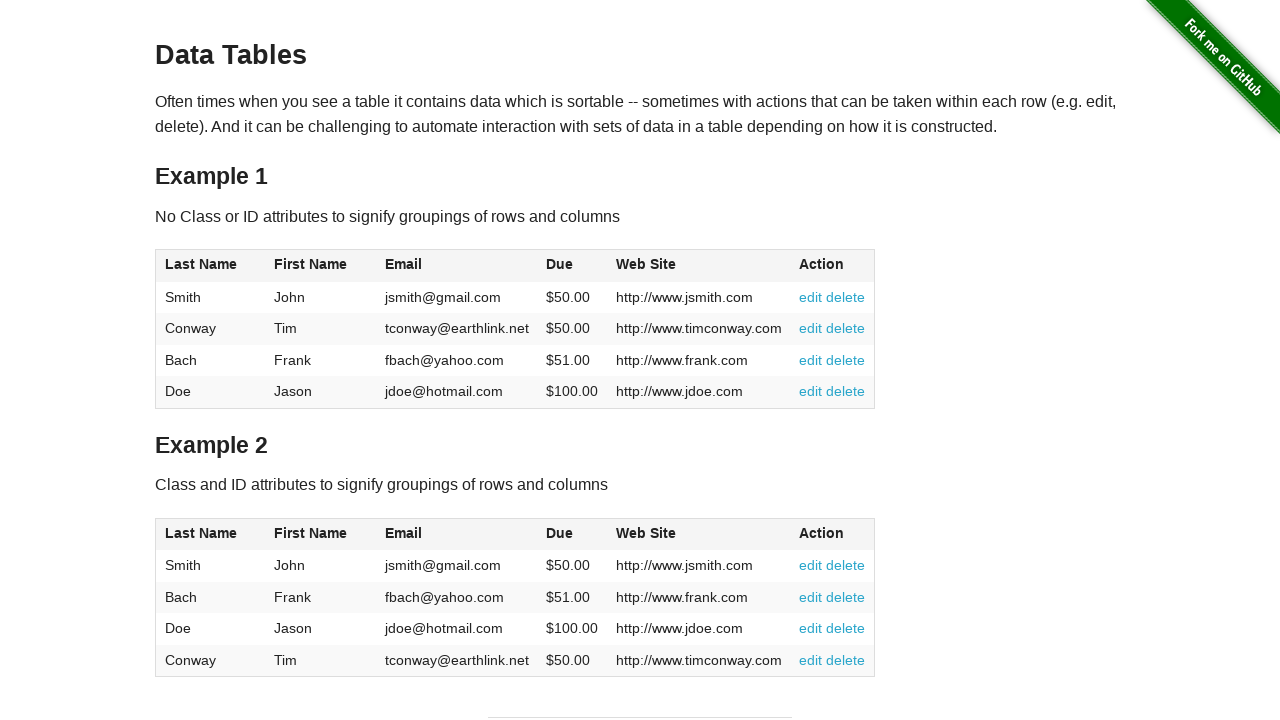

Clicked Due column header again to sort descending at (572, 266) on #table1 thead tr th:nth-of-type(4)
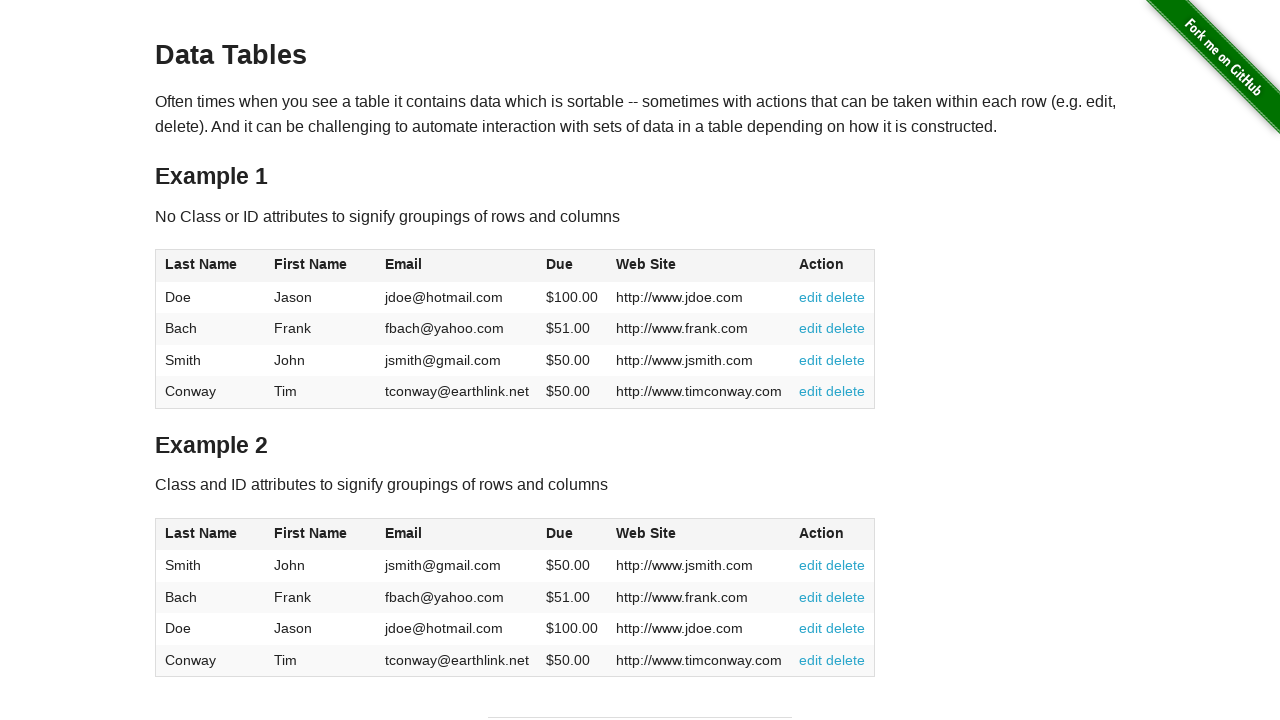

Table data loaded and sorted in descending order by Due date
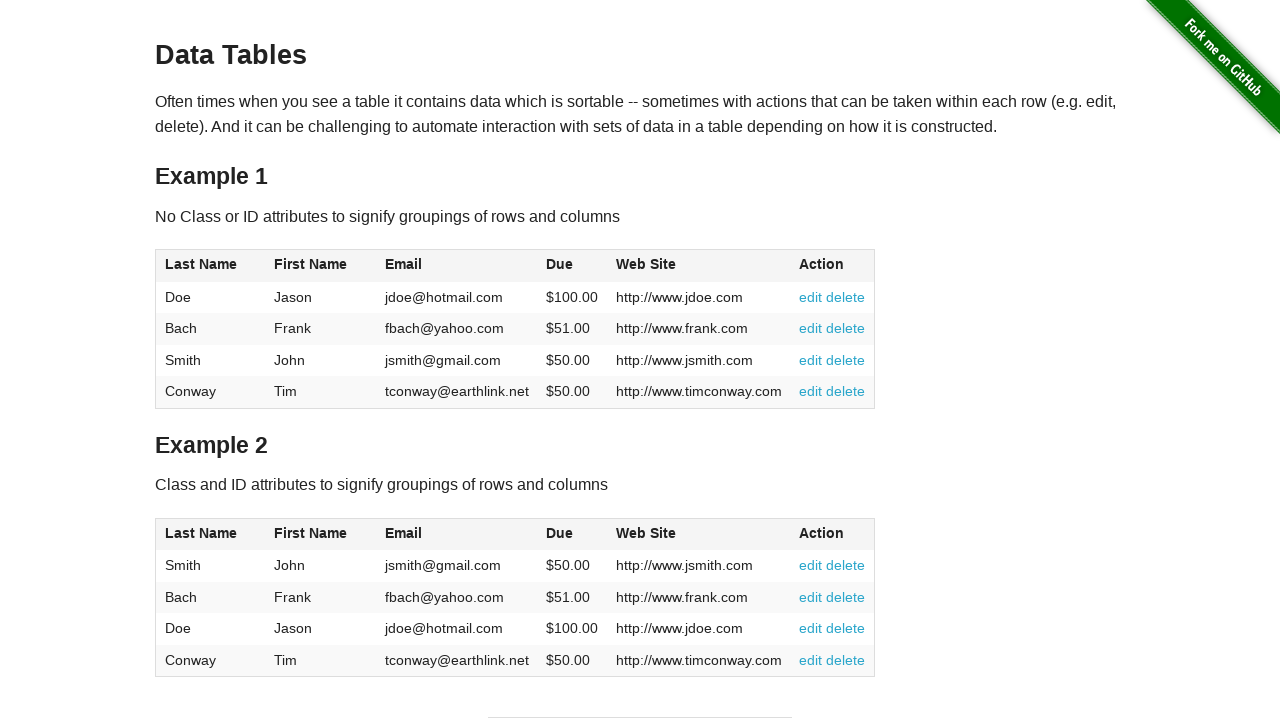

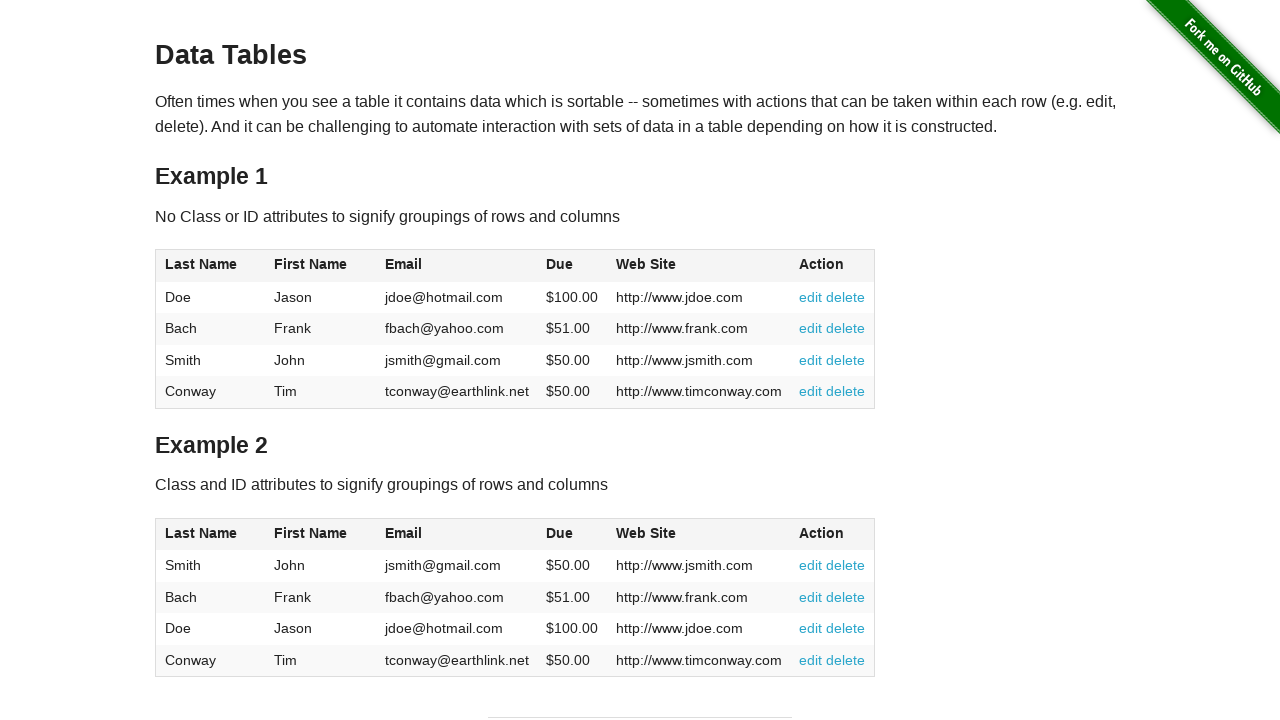